Tests dynamic elements by navigating to the Disappearing Elements page and refreshing until finding all 5 menu items including the Gallery option that appears randomly

Starting URL: https://the-internet.herokuapp.com/

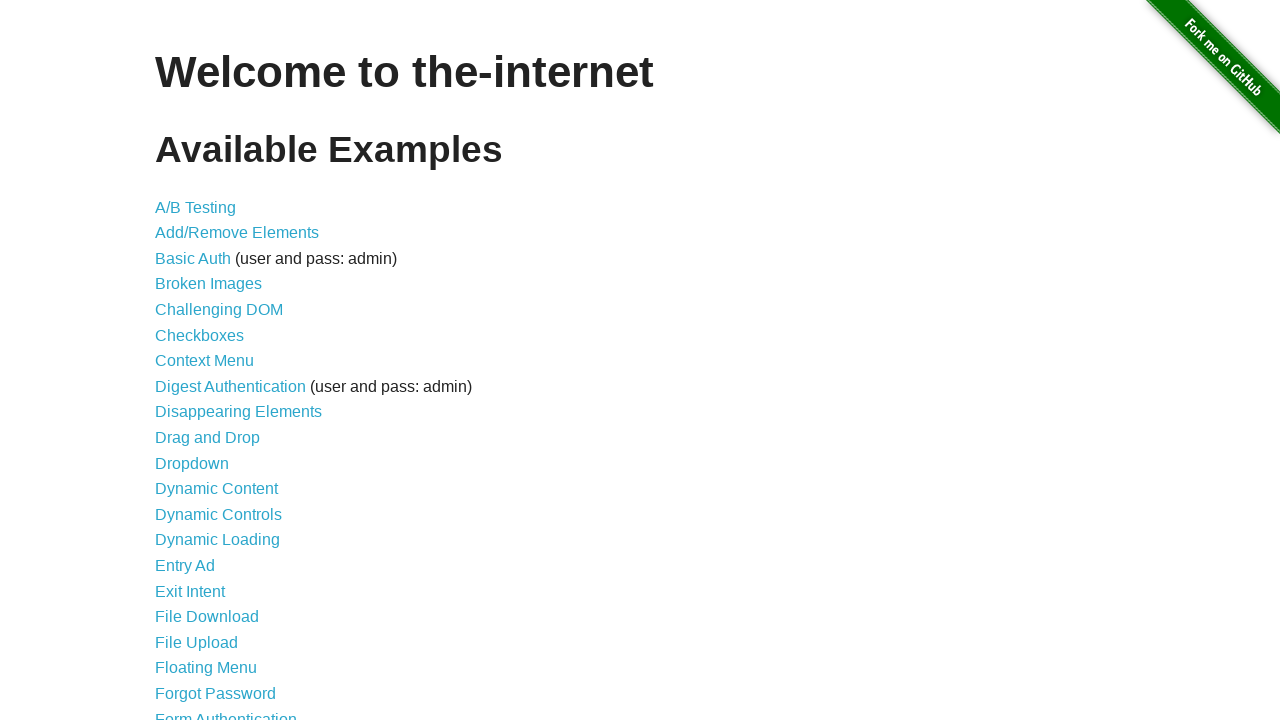

Clicked on Disappearing Elements link at (238, 412) on text=Disappearing Elements
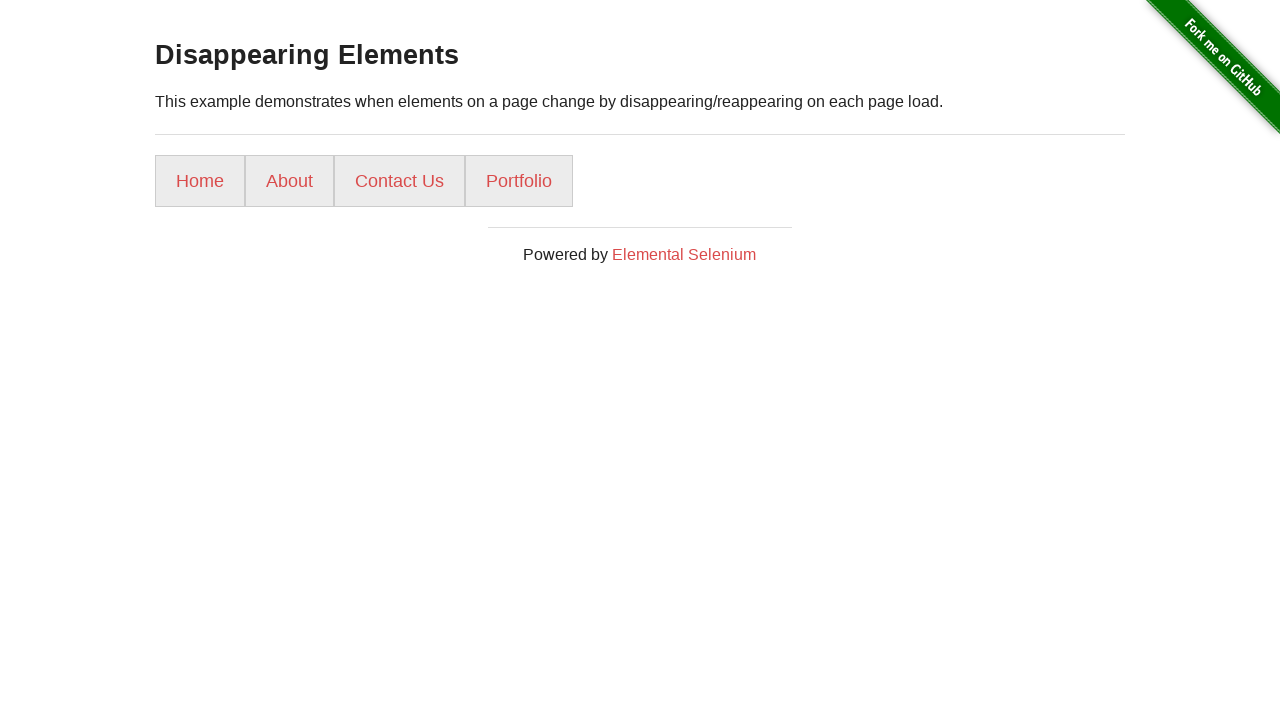

Refreshed page (attempt 1) - found 4 menu items, retrying
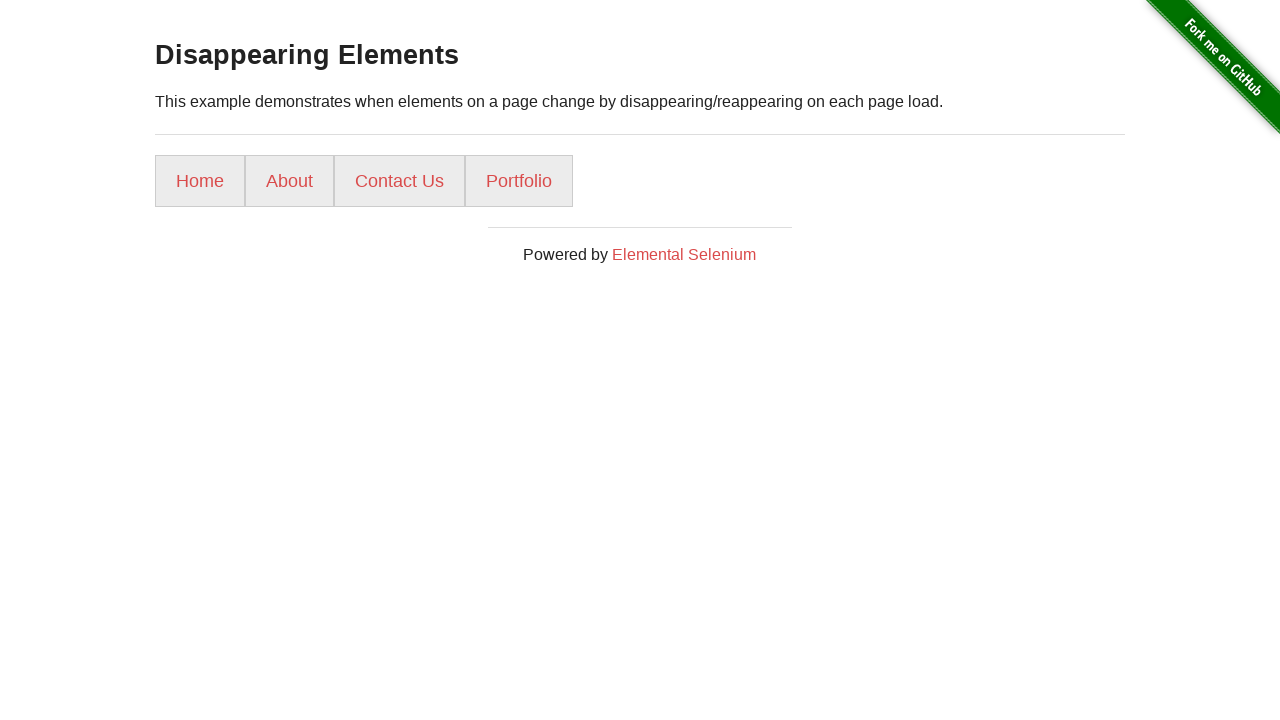

Refreshed page (attempt 2) - found 4 menu items, retrying
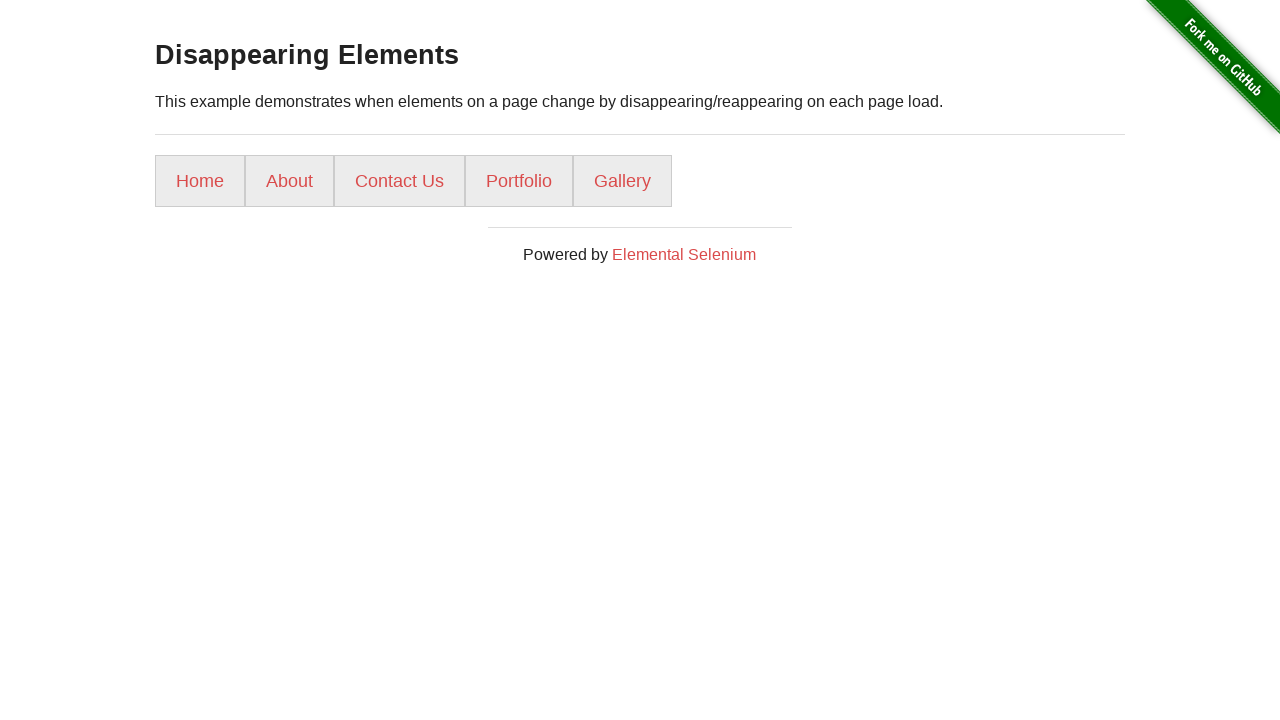

Found all 5 menu items including Gallery after 3 tries
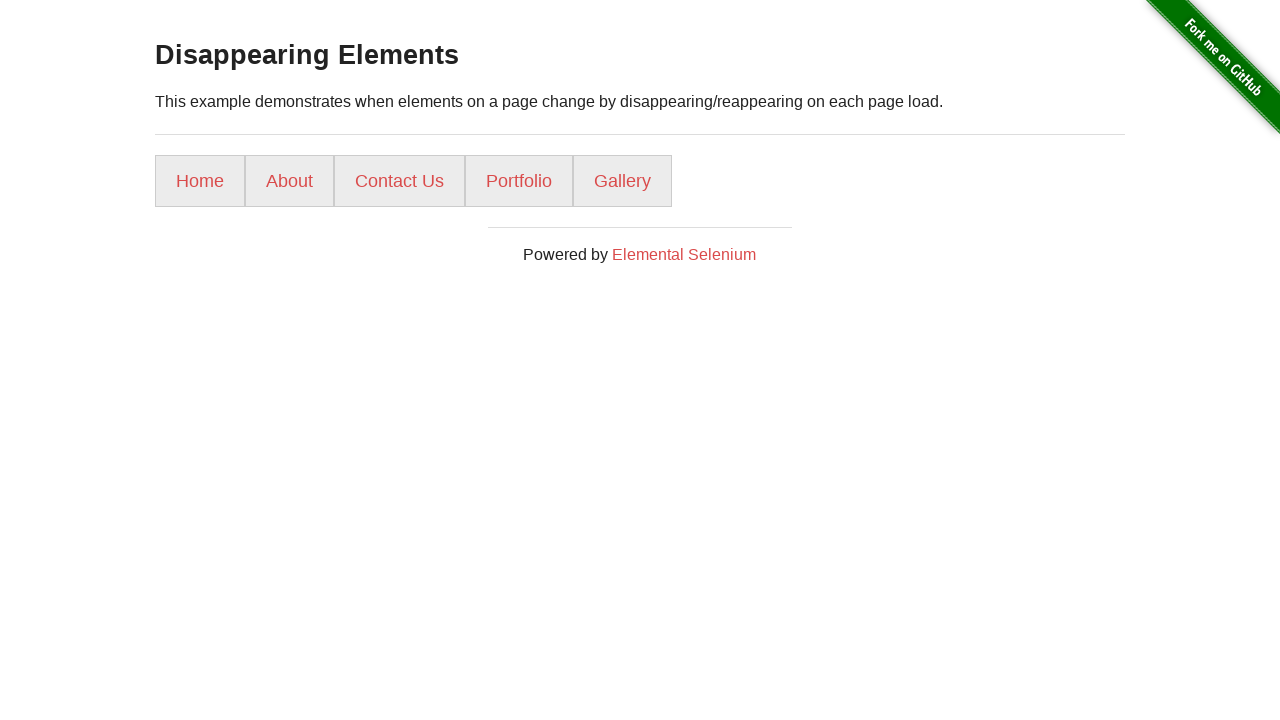

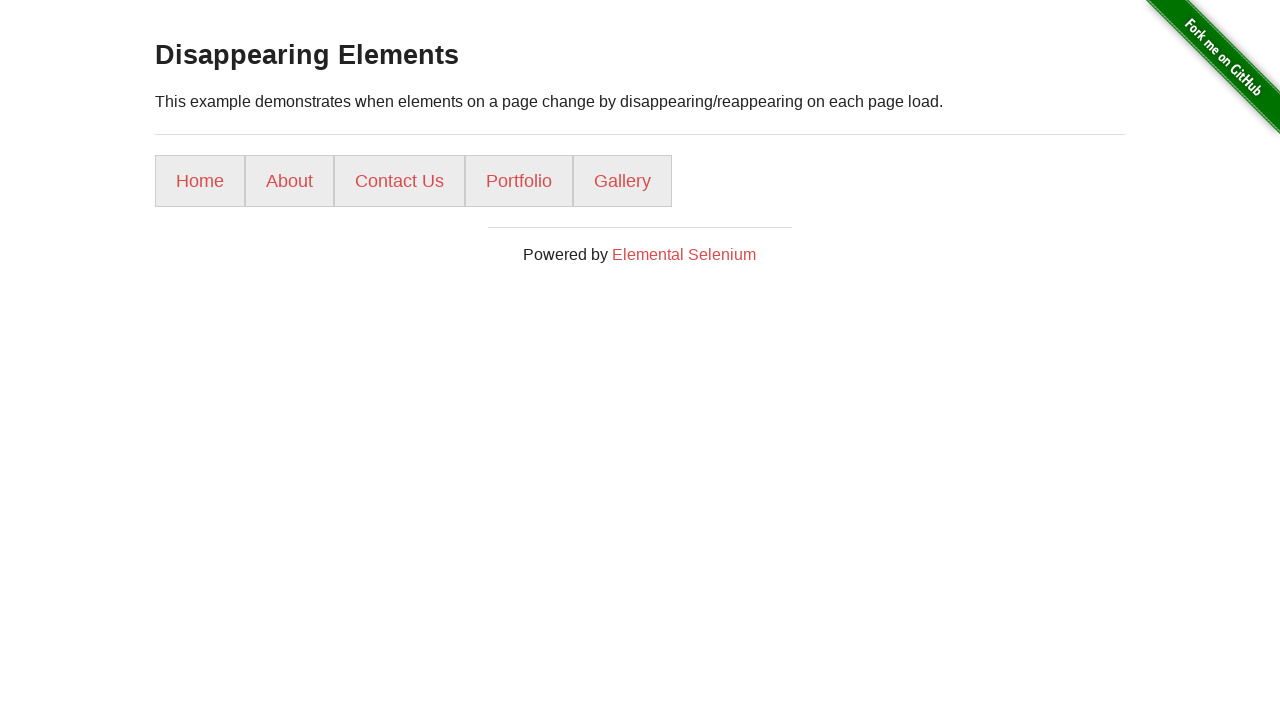